Tests JS Confirm popup by clicking the confirm button, accepting the alert, and verifying the result message shows "Ok" was clicked.

Starting URL: https://the-internet.herokuapp.com/javascript_alerts

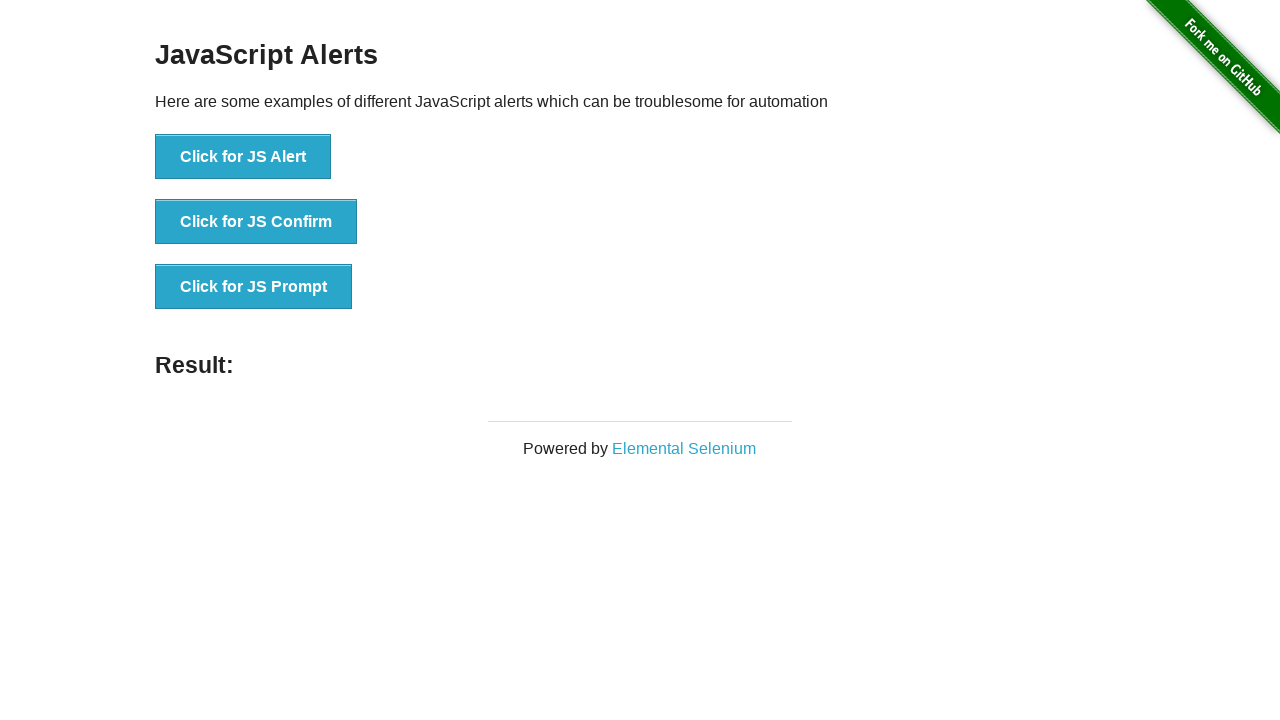

Set up dialog handler to accept confirmation
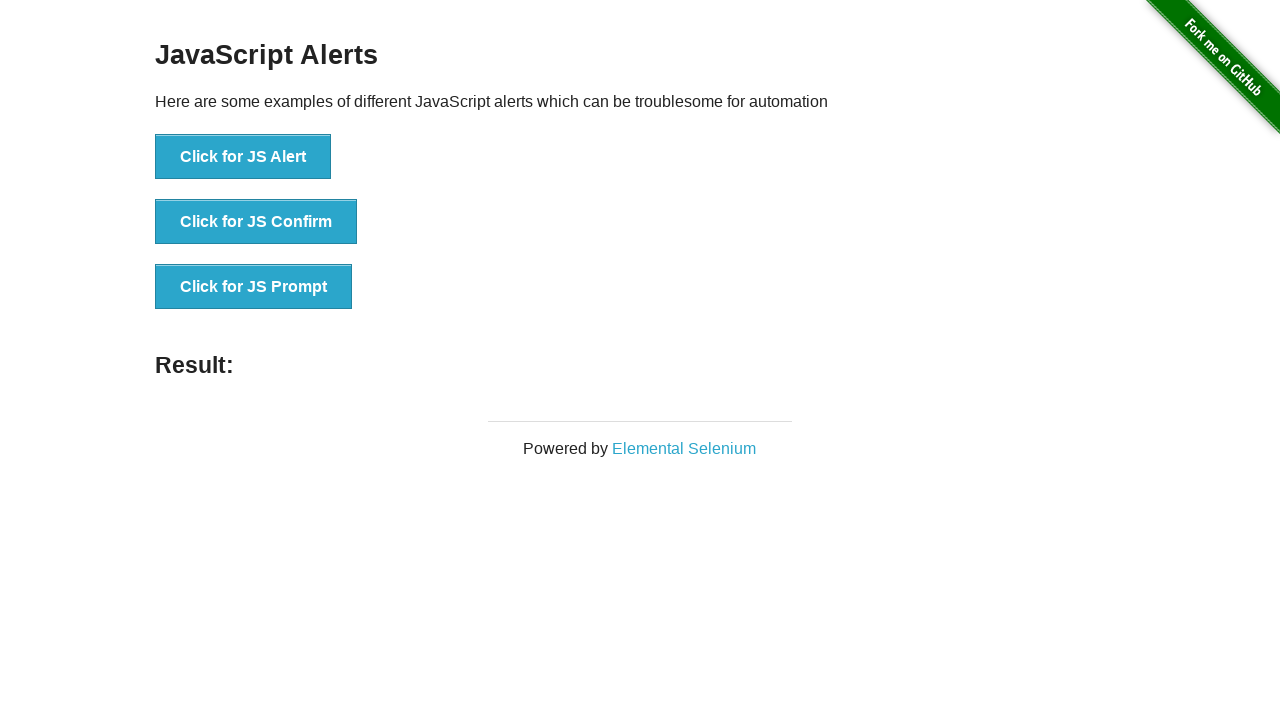

Clicked JS Confirm button to trigger confirmation dialog at (256, 222) on button[onclick*='jsConfirm']
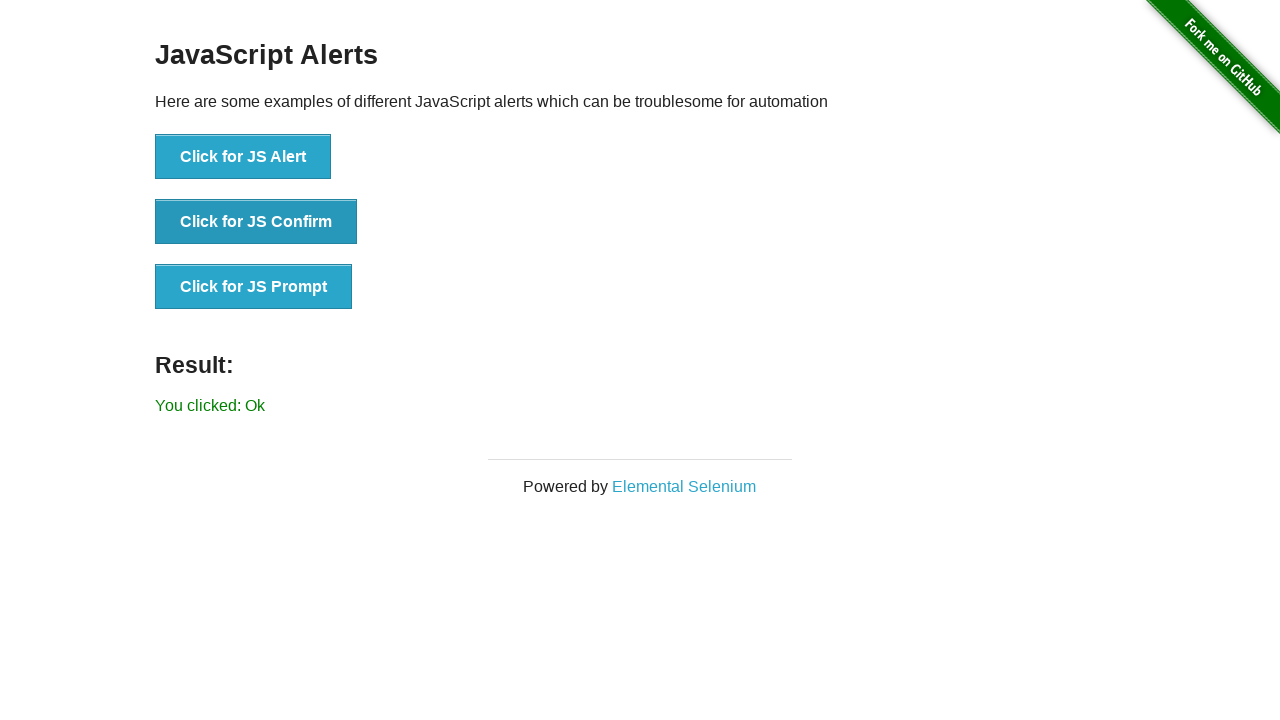

Result message element loaded after confirming dialog
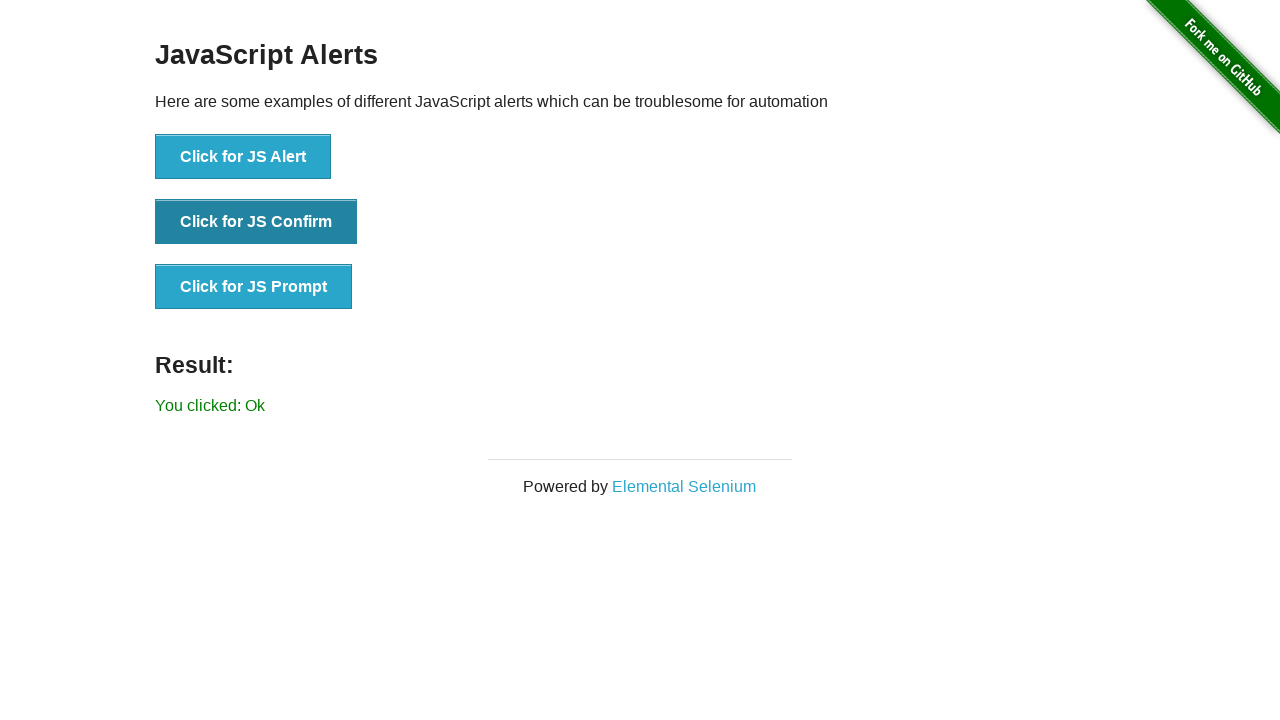

Verified result message contains 'Ok' indicating confirmation was accepted
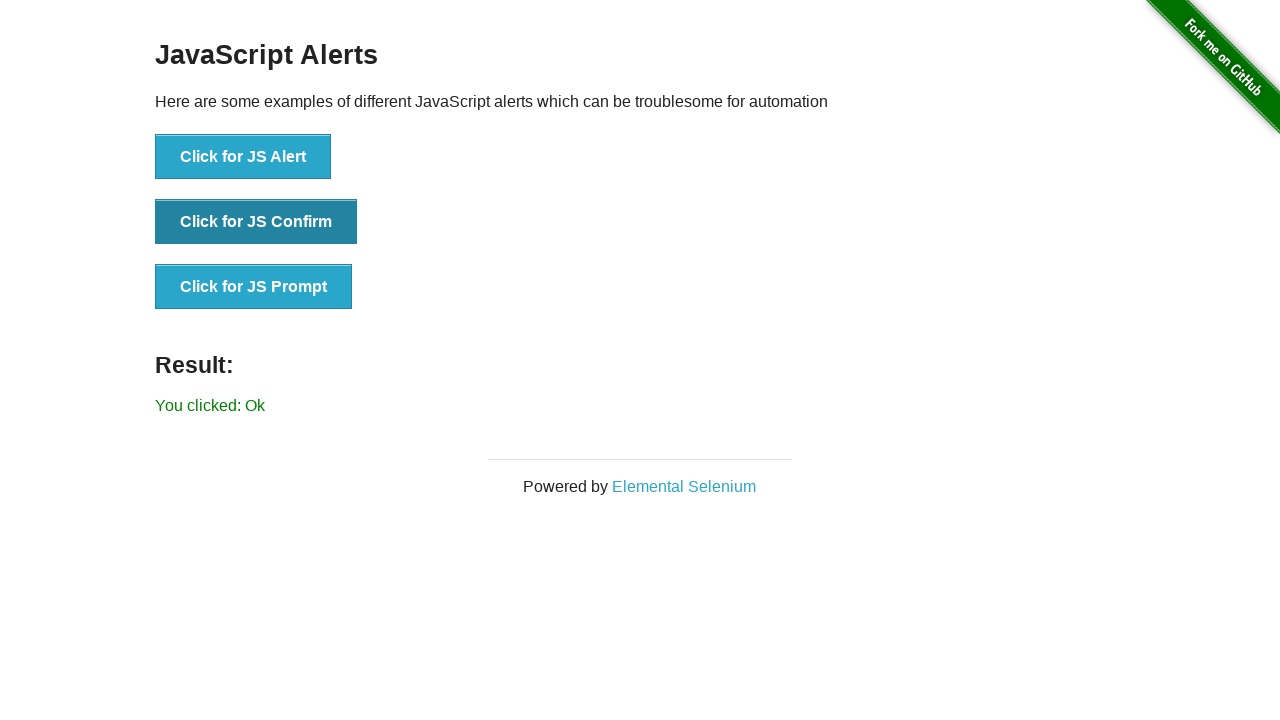

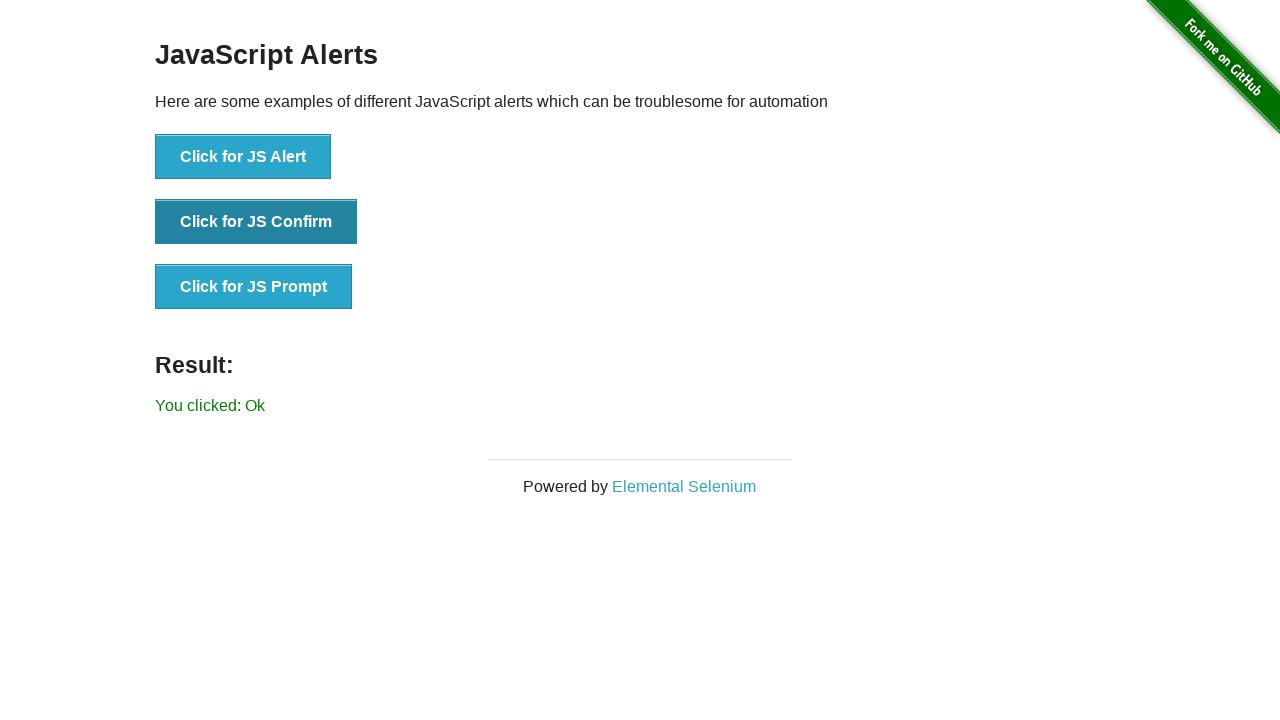